Navigates to the MyPursu app page on Google Play Store, maximizes the window, and verifies the app title "MyPursu" is displayed on the page.

Starting URL: https://play.google.com/store/apps/details?id=com.keyutech.mypursu&pli=1

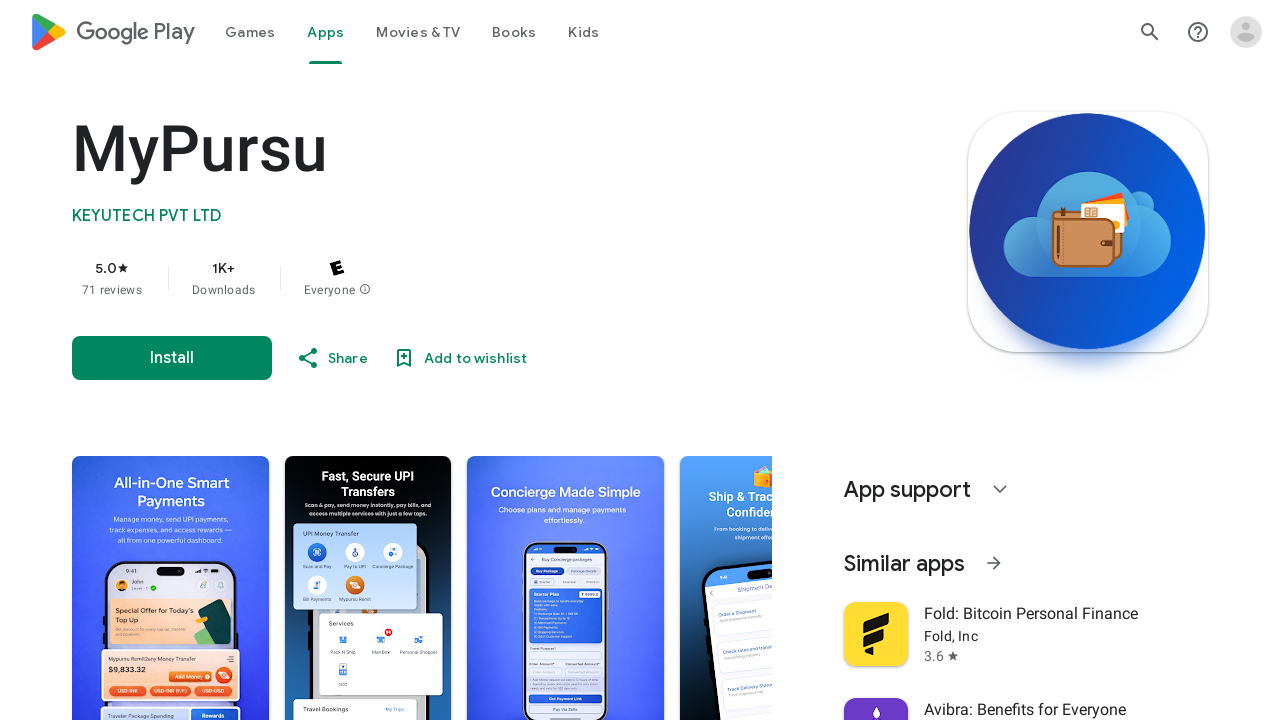

Navigated to MyPursu app page on Google Play Store
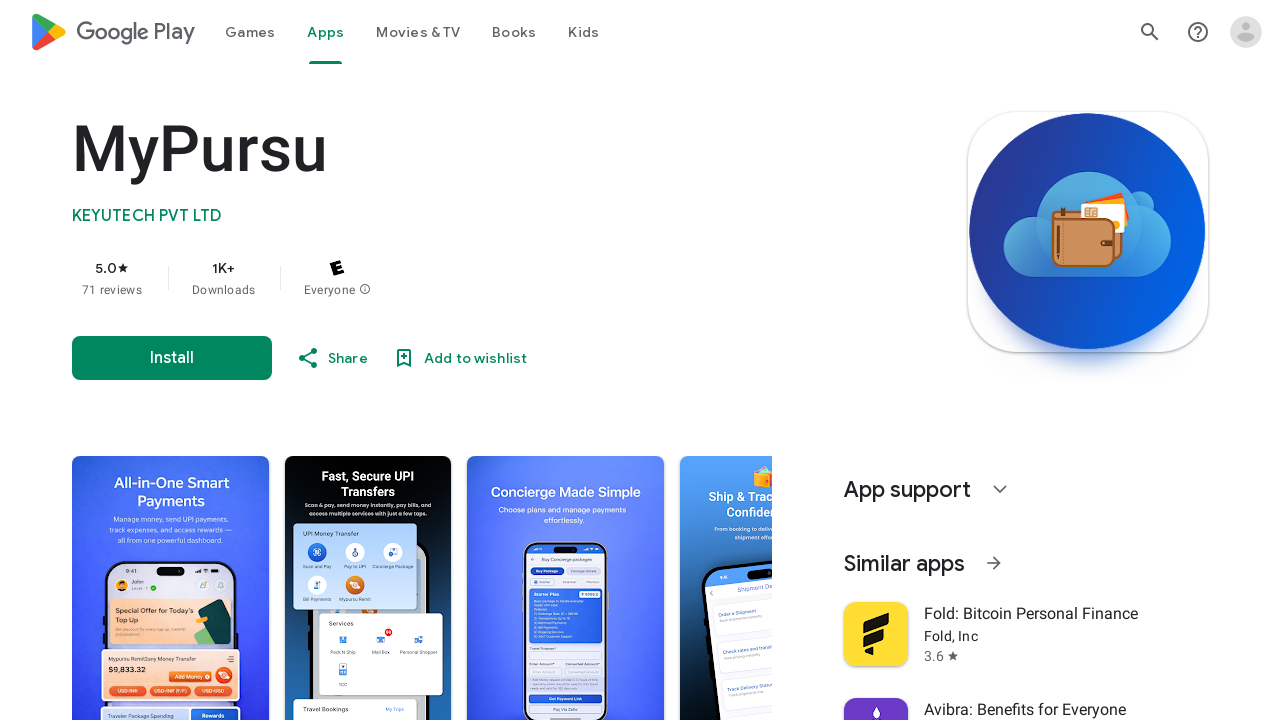

Maximized viewport to 1920x1080
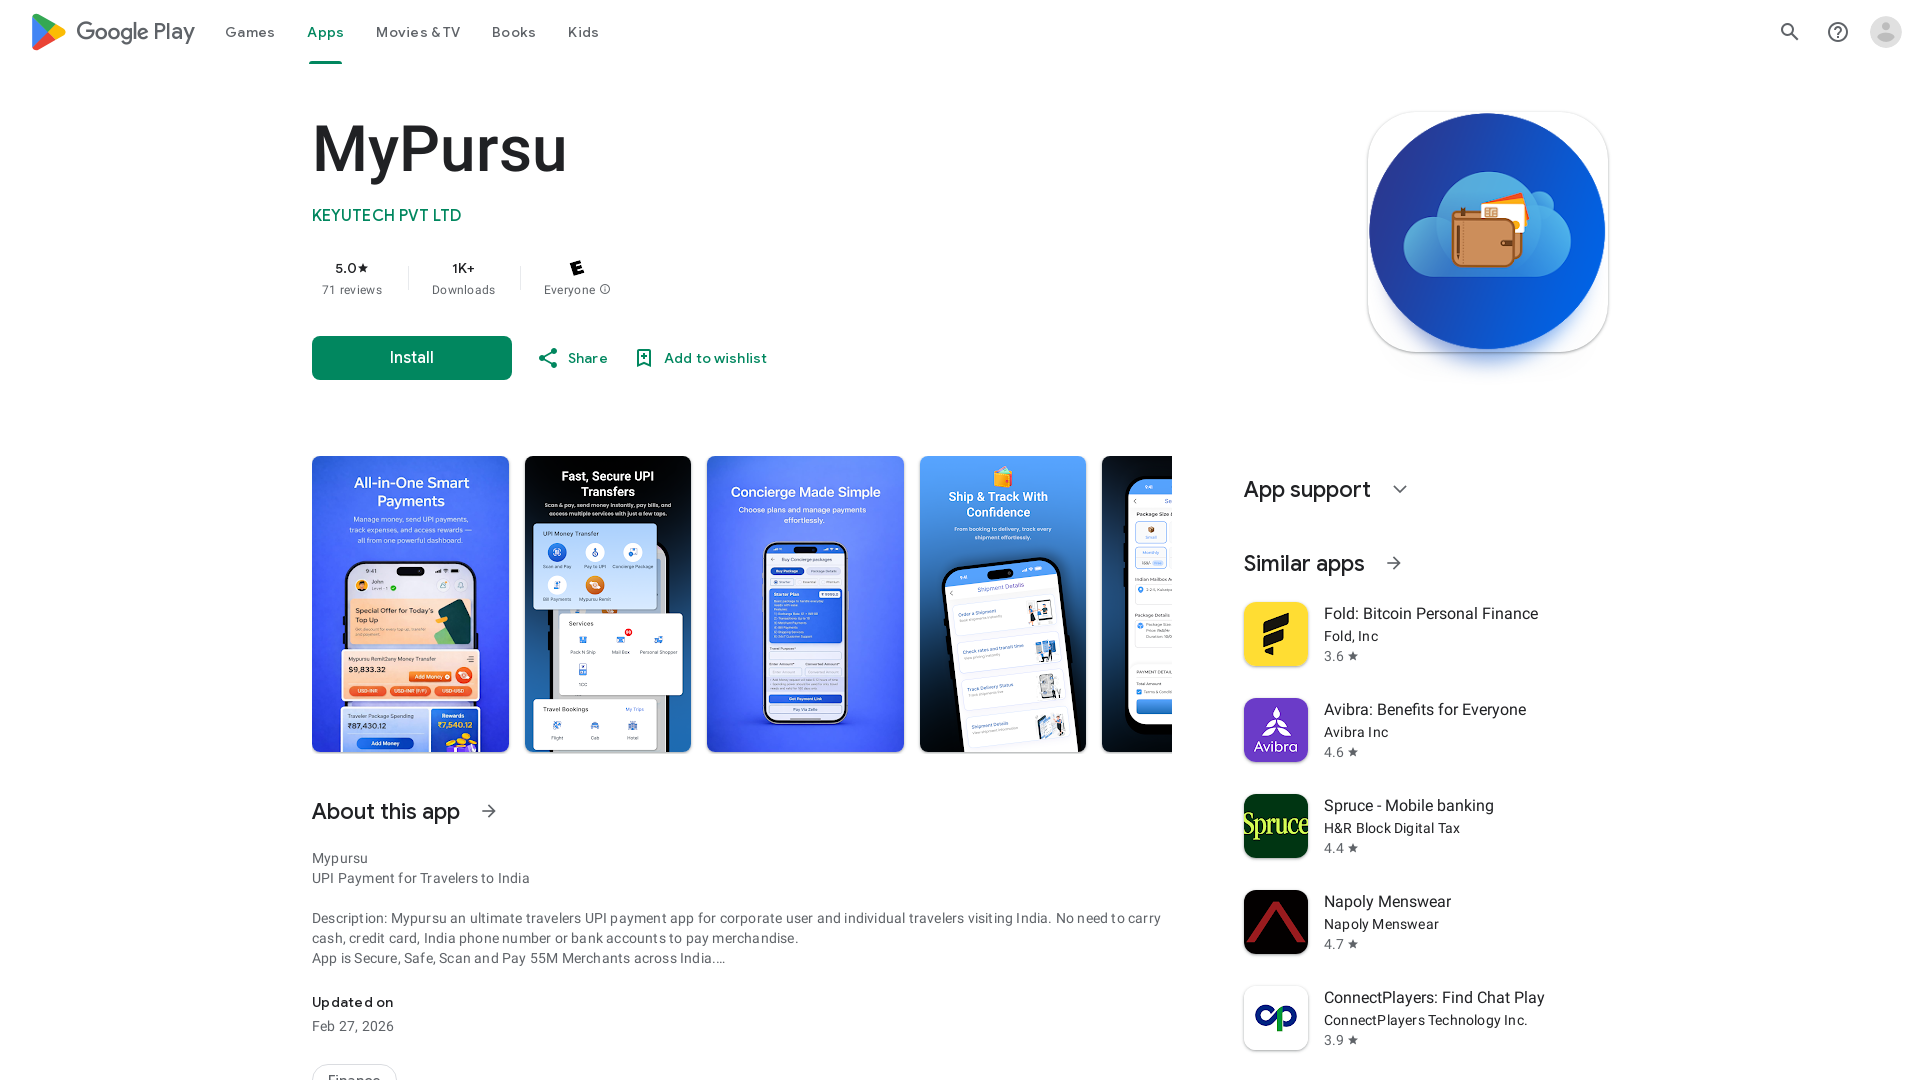

Waited for MyPursu app title to be visible
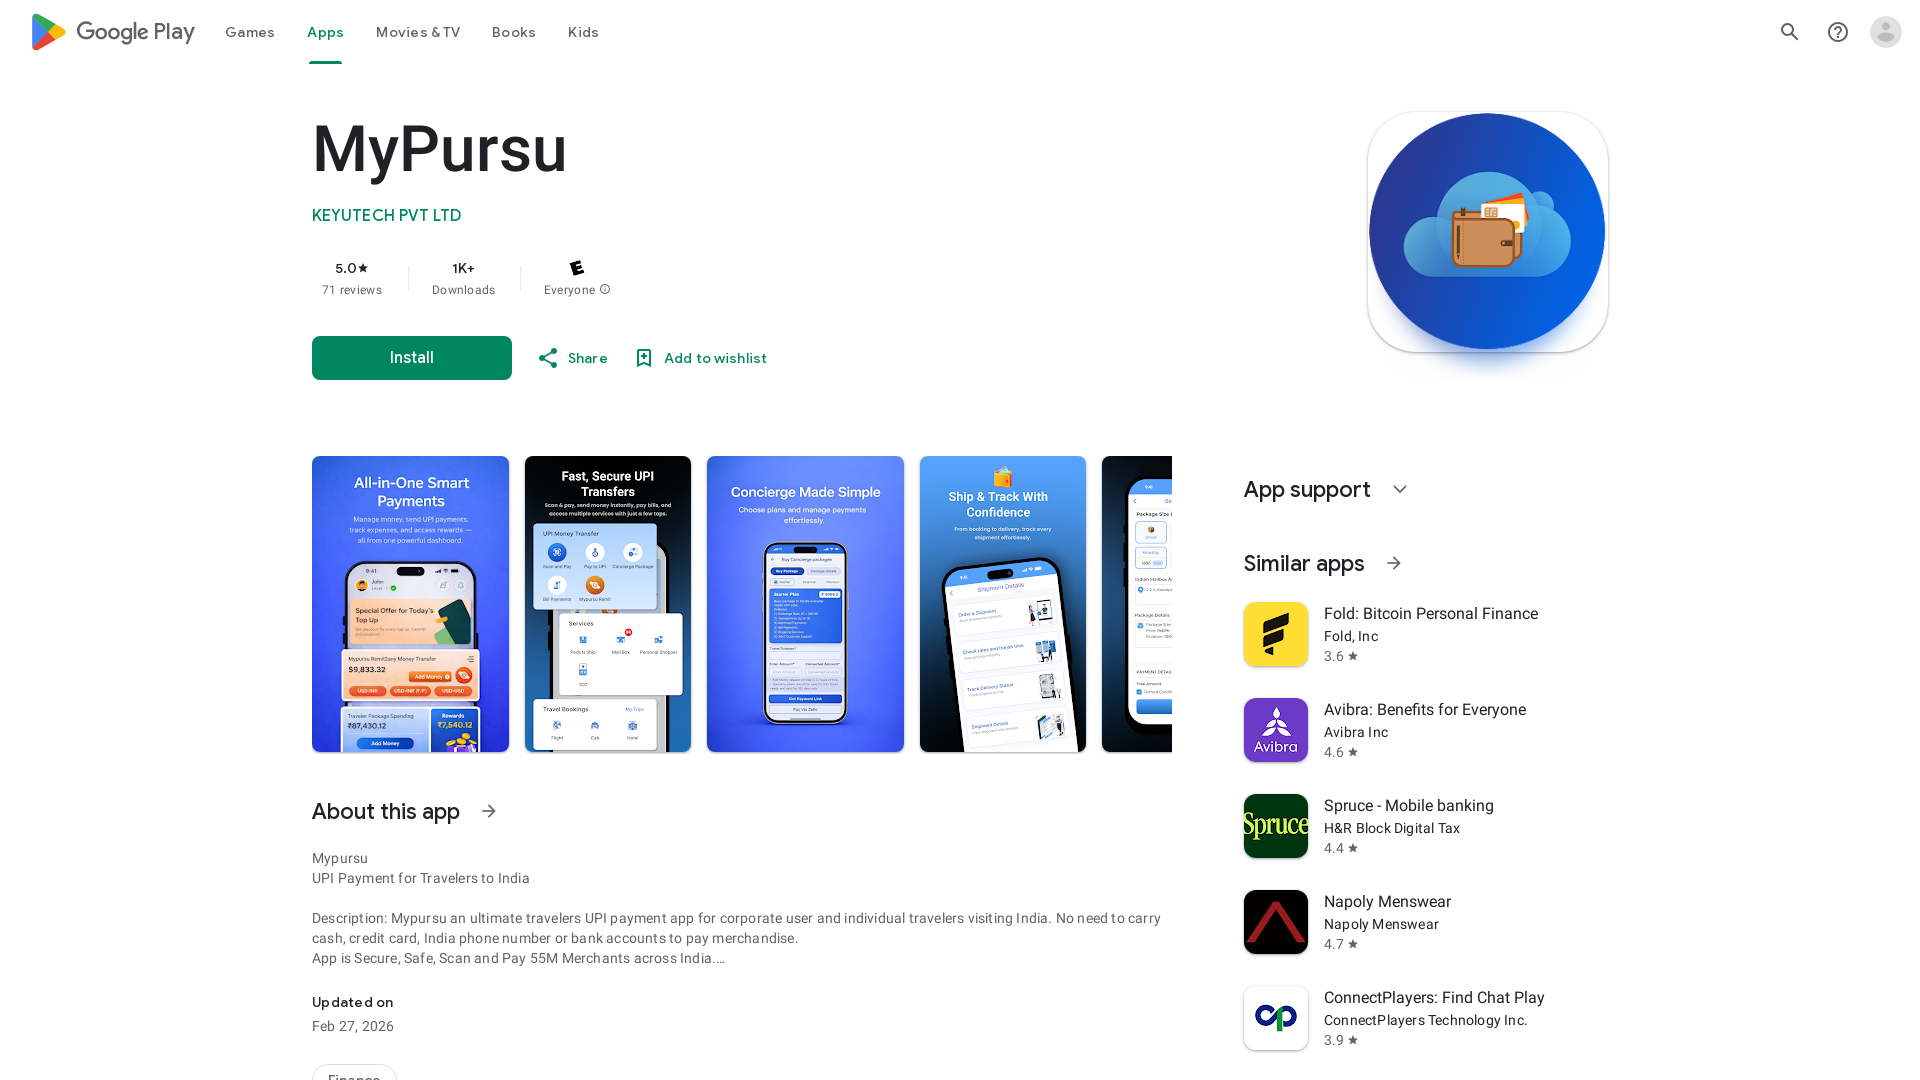

Retrieved app title text: 'MyPursu'
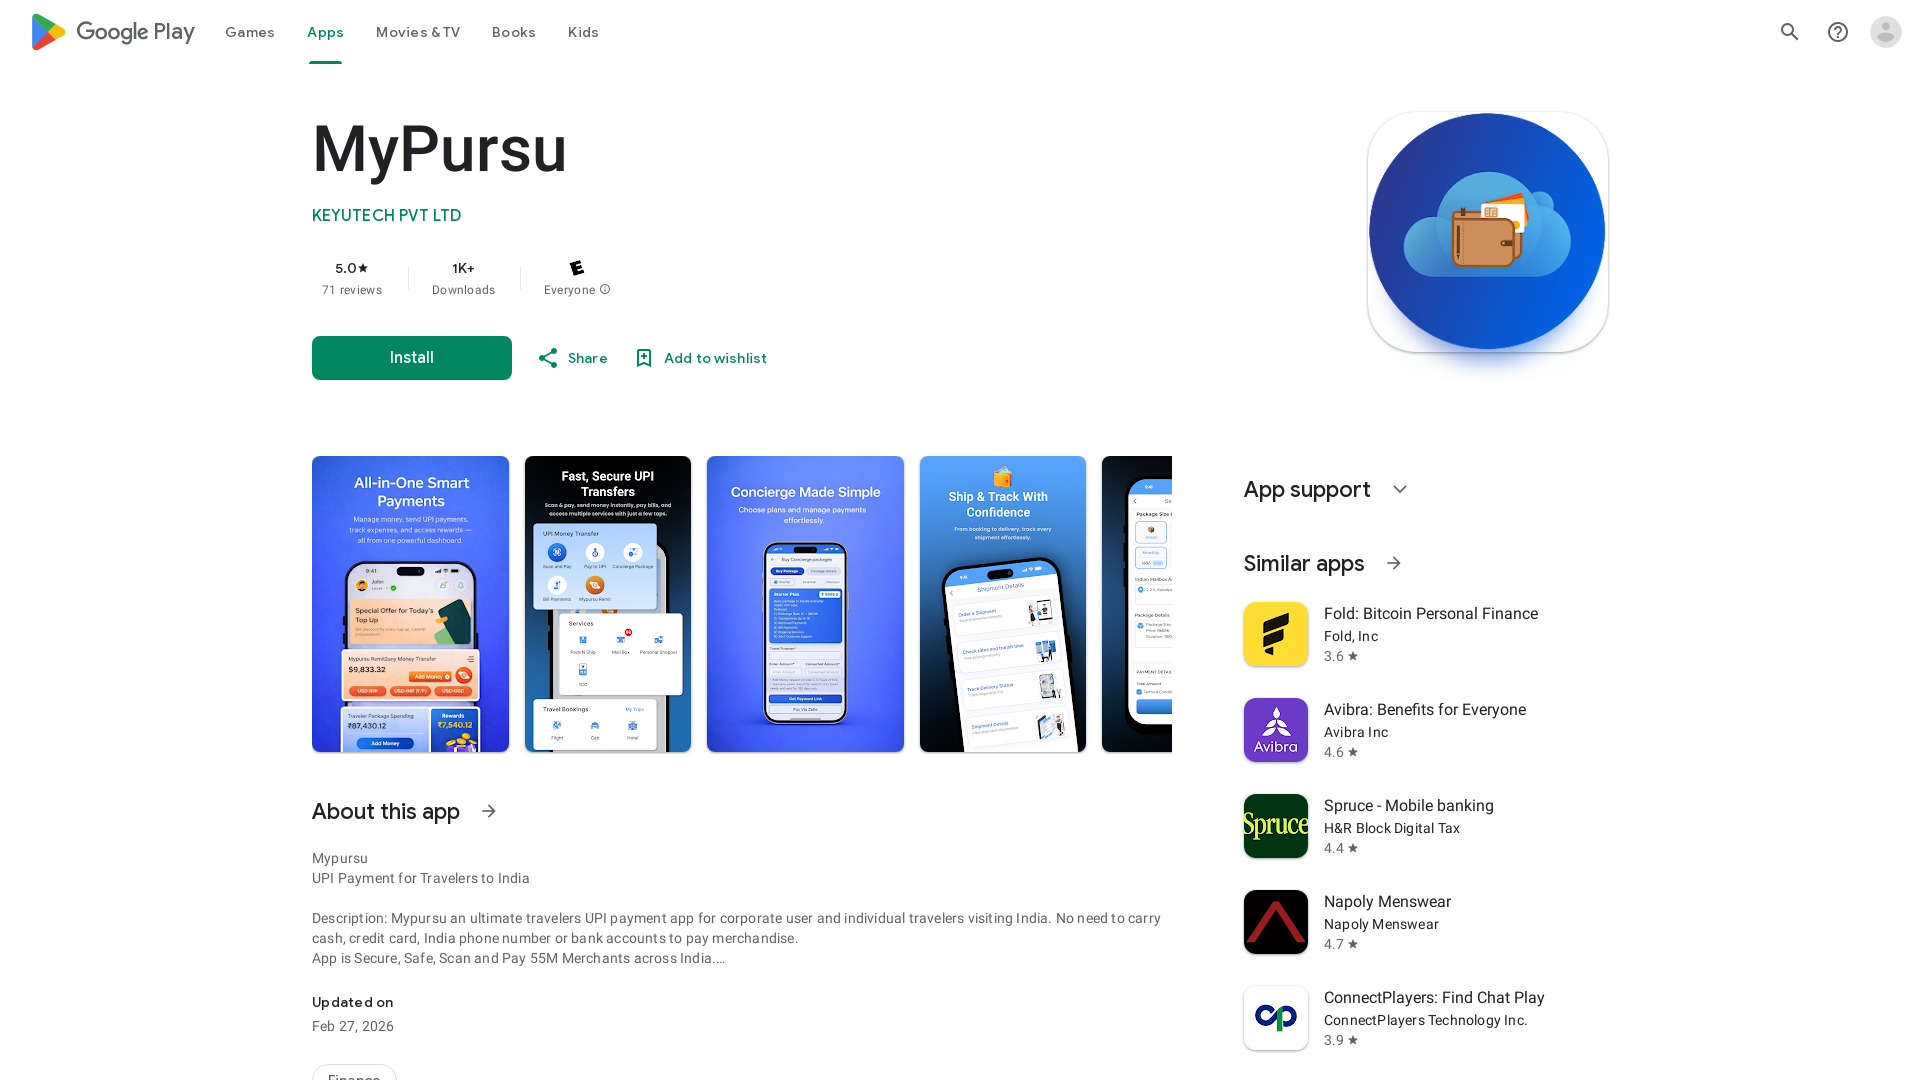

Navigated back from MyPursu app page
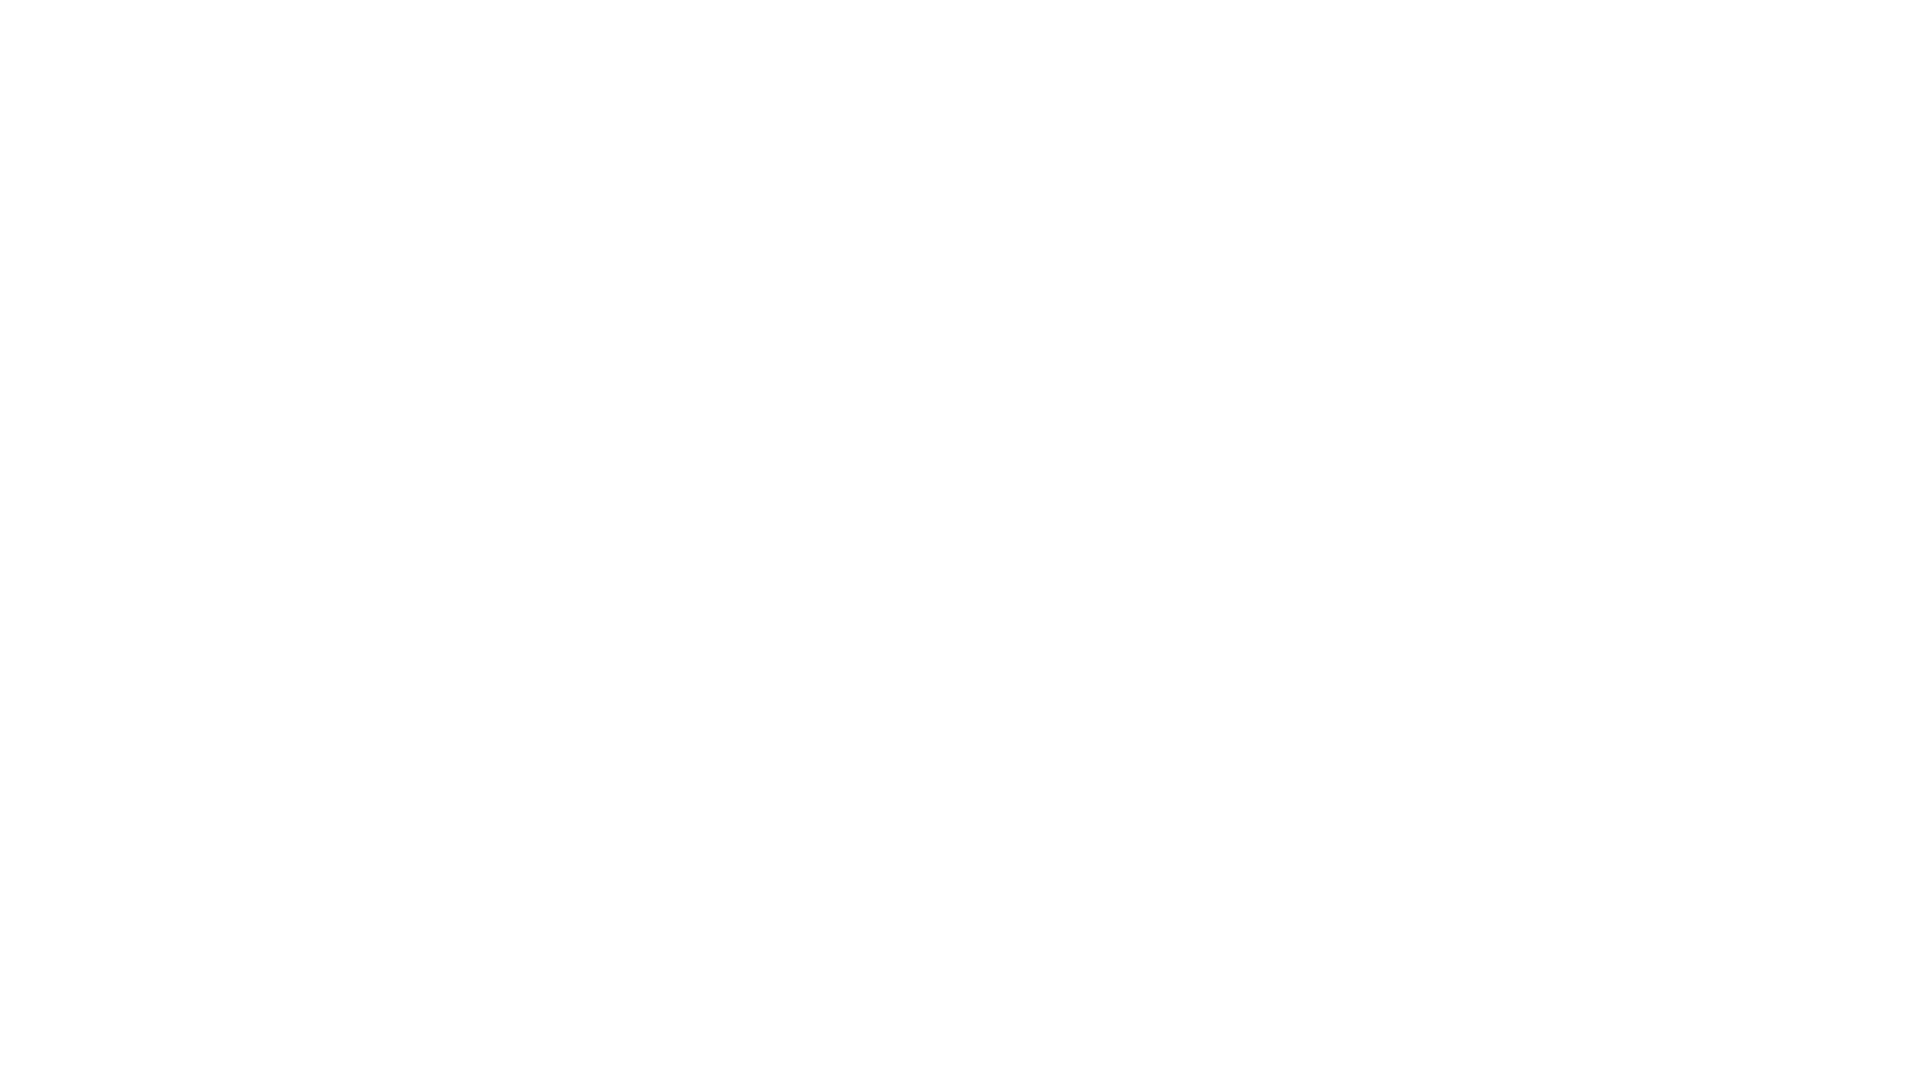

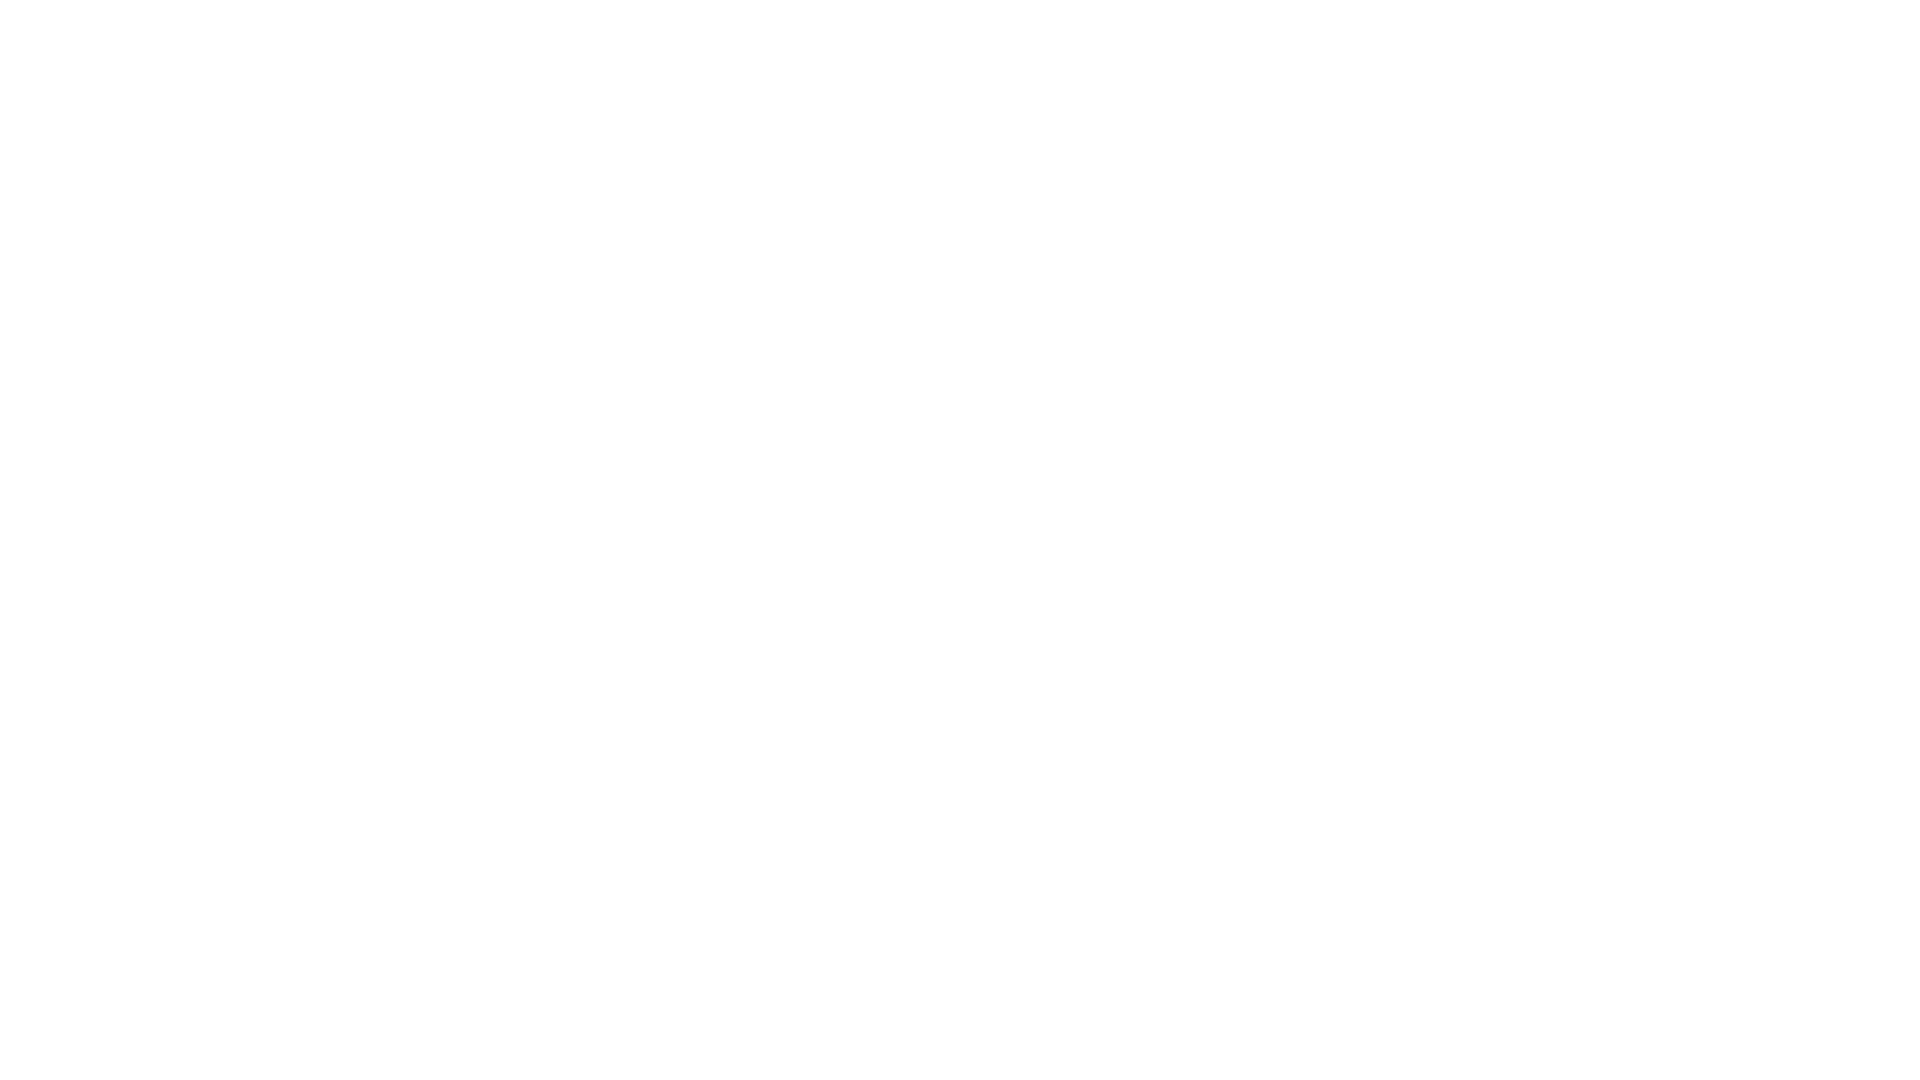